Tests opening a new browser window by clicking a link and switching between windows

Starting URL: http://the-internet.herokuapp.com/windows

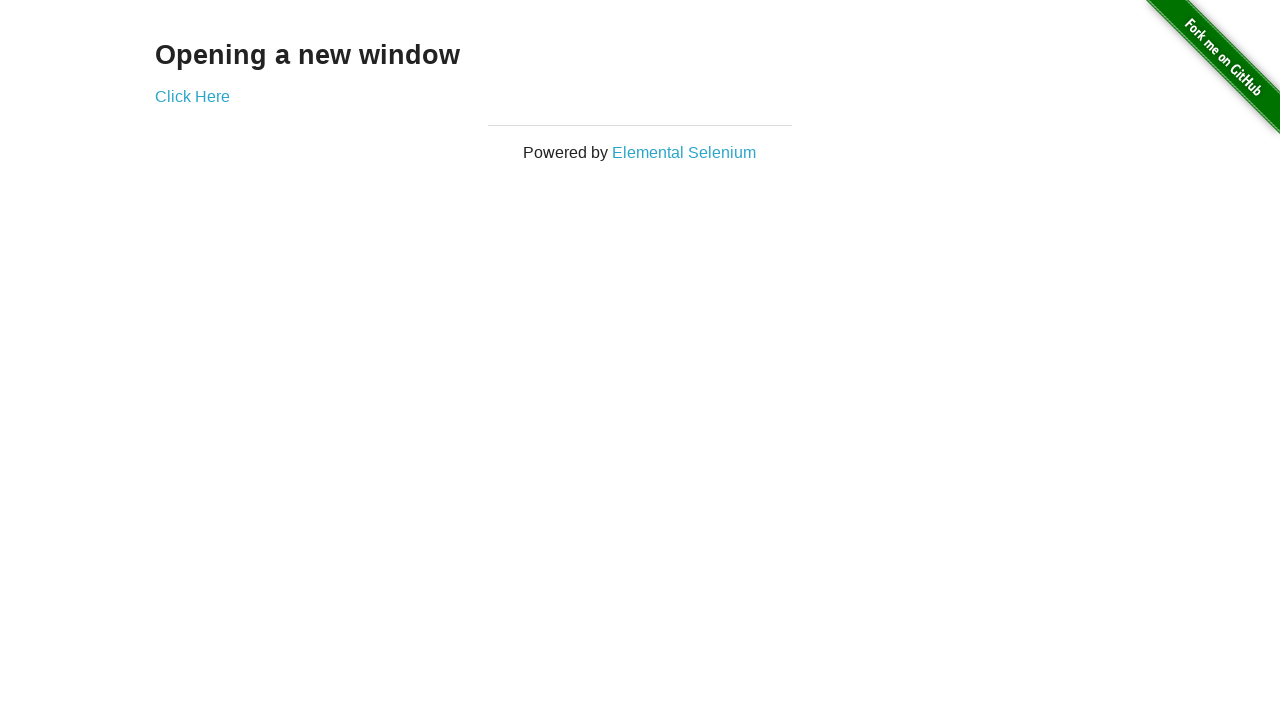

Clicked 'Click Here' link to open new window at (192, 96) on a:text('Click Here')
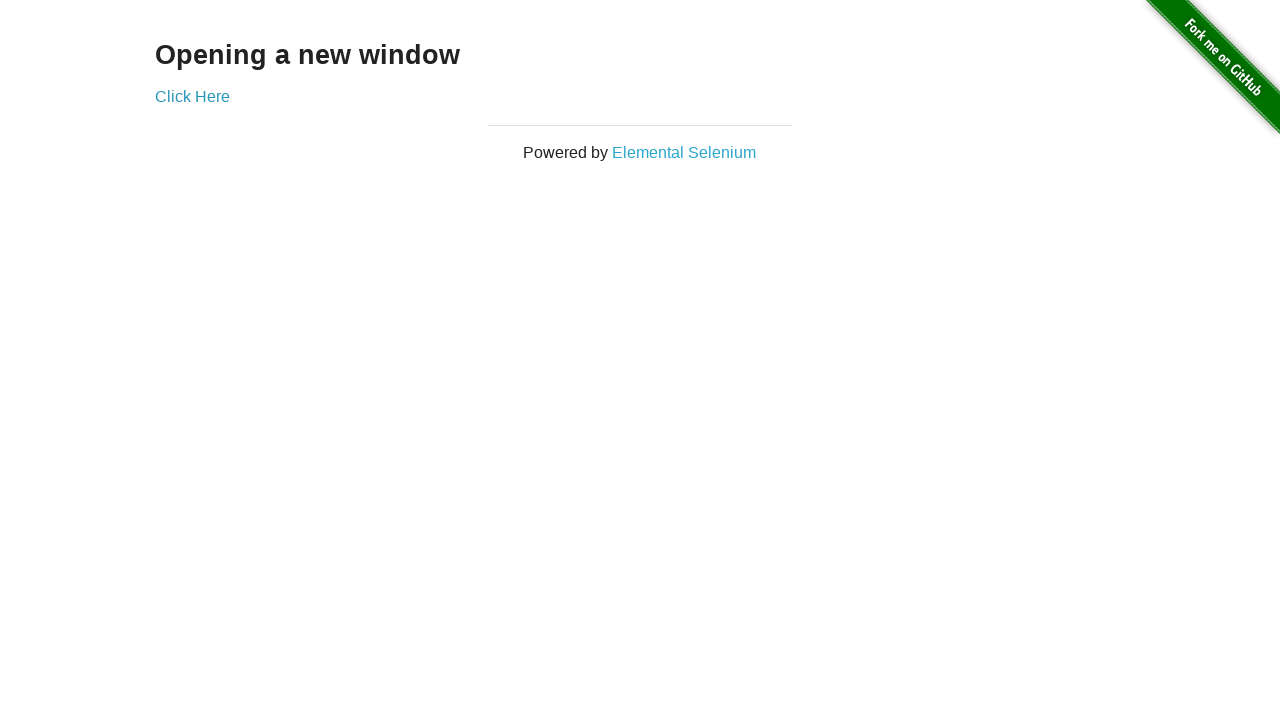

New window opened and captured
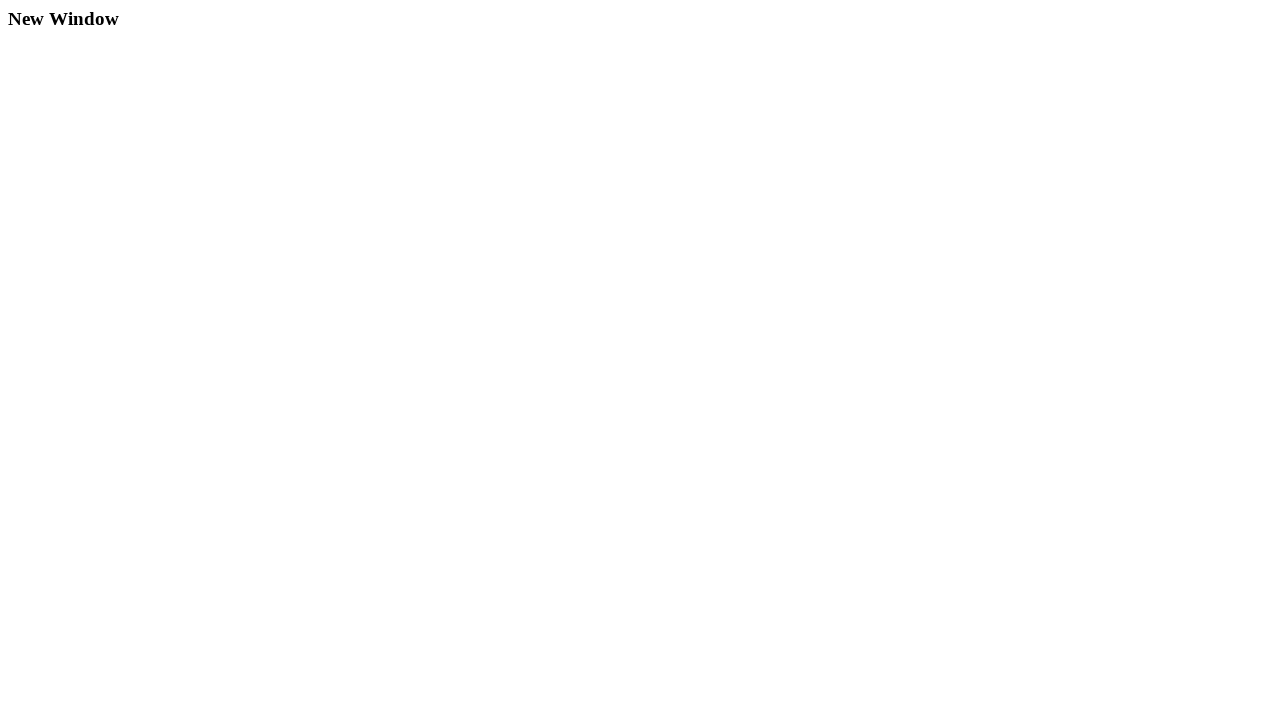

Verified new window content loaded with 'New Window' heading
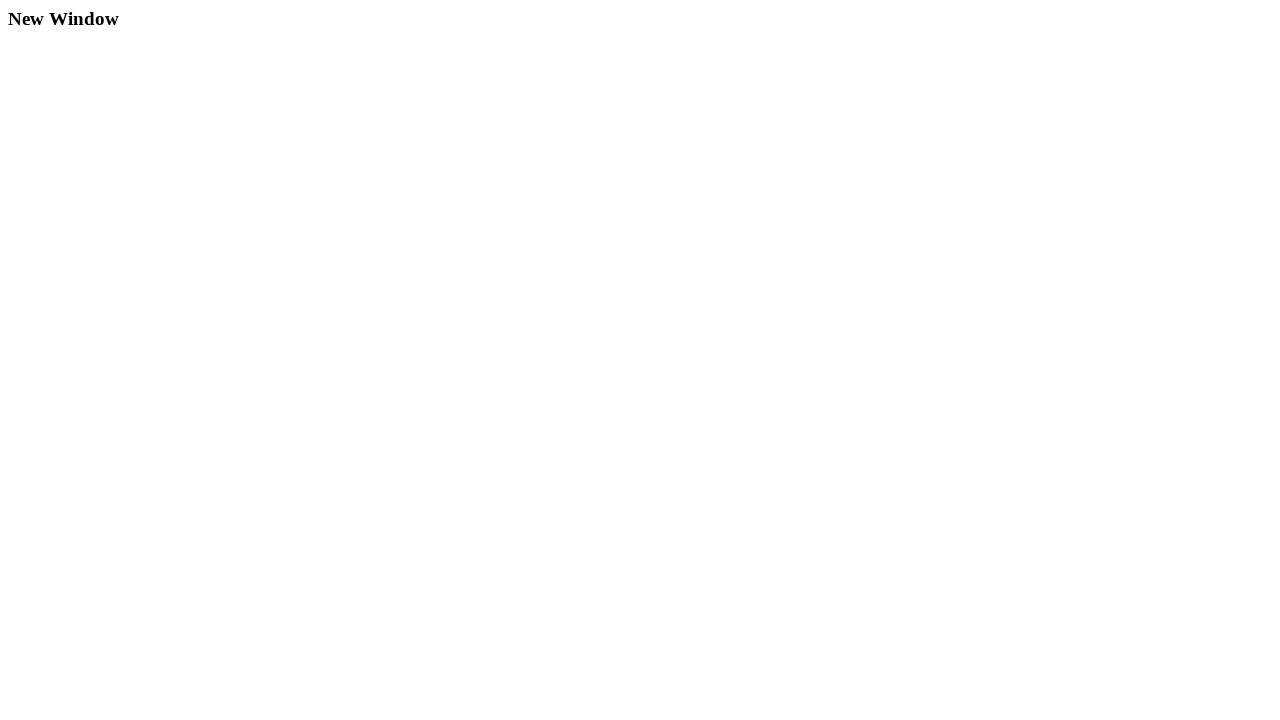

Switched back to original window
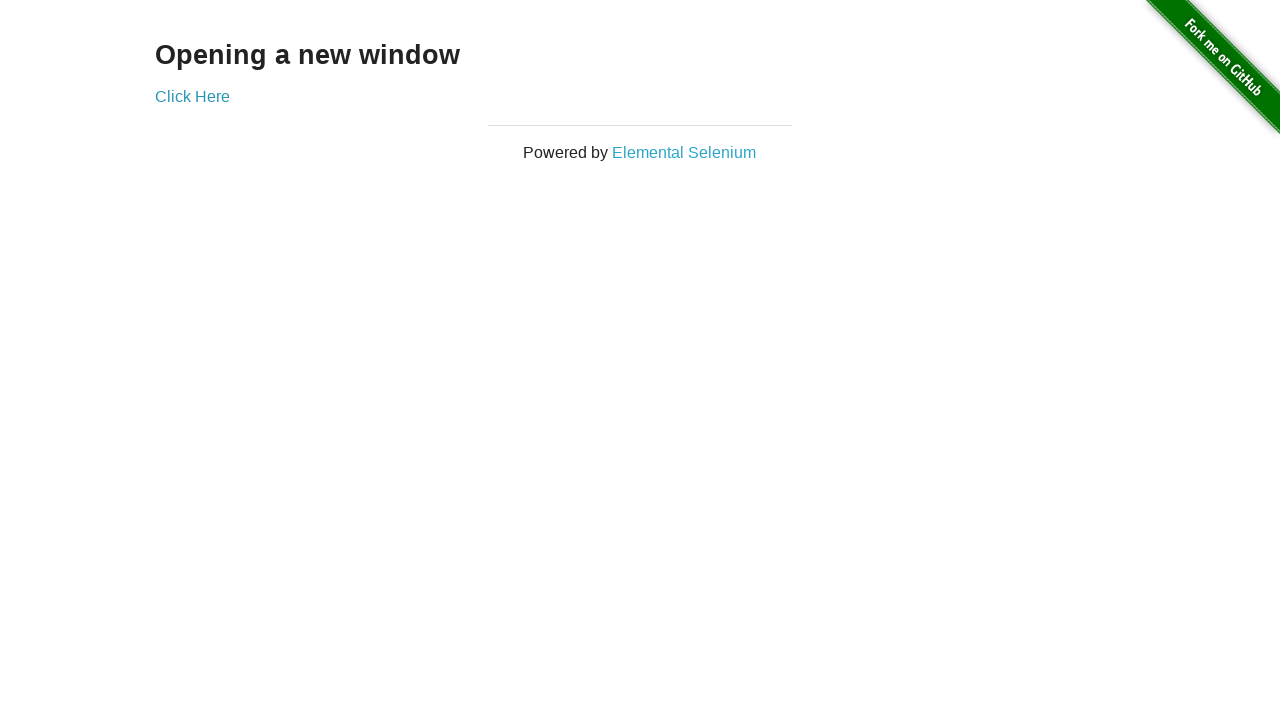

Verified original window content with 'Opening a new window' heading
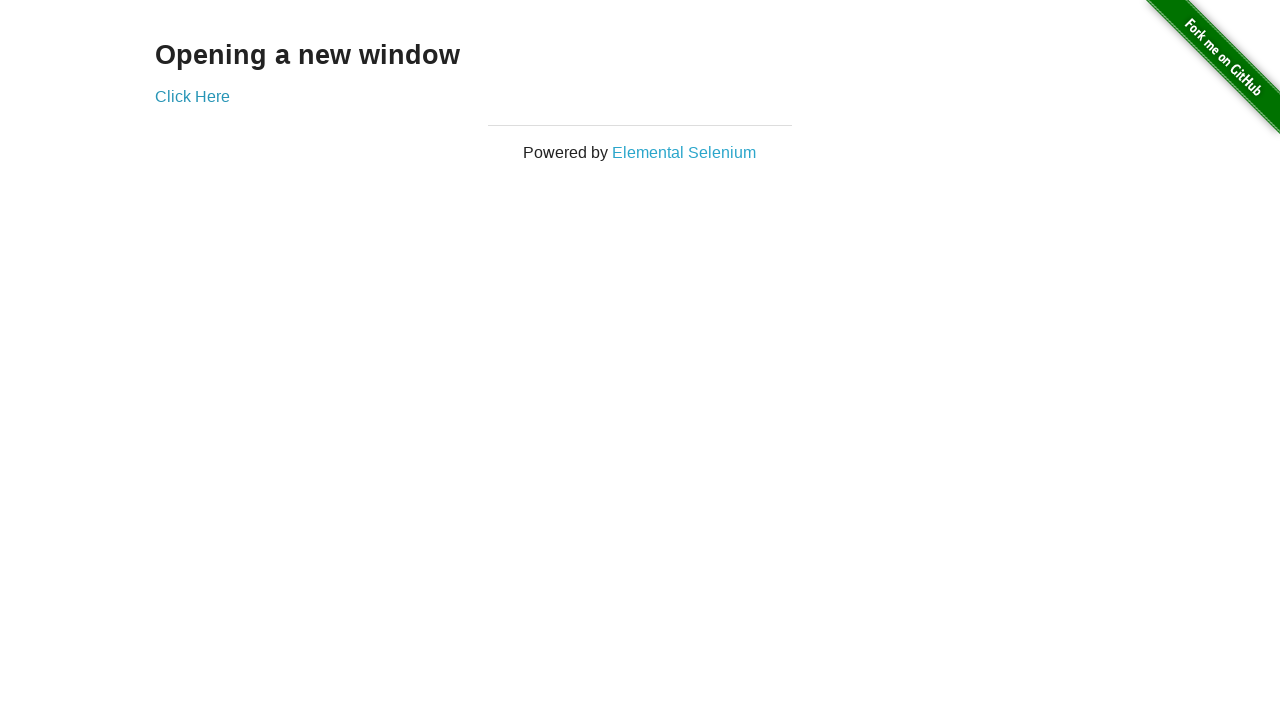

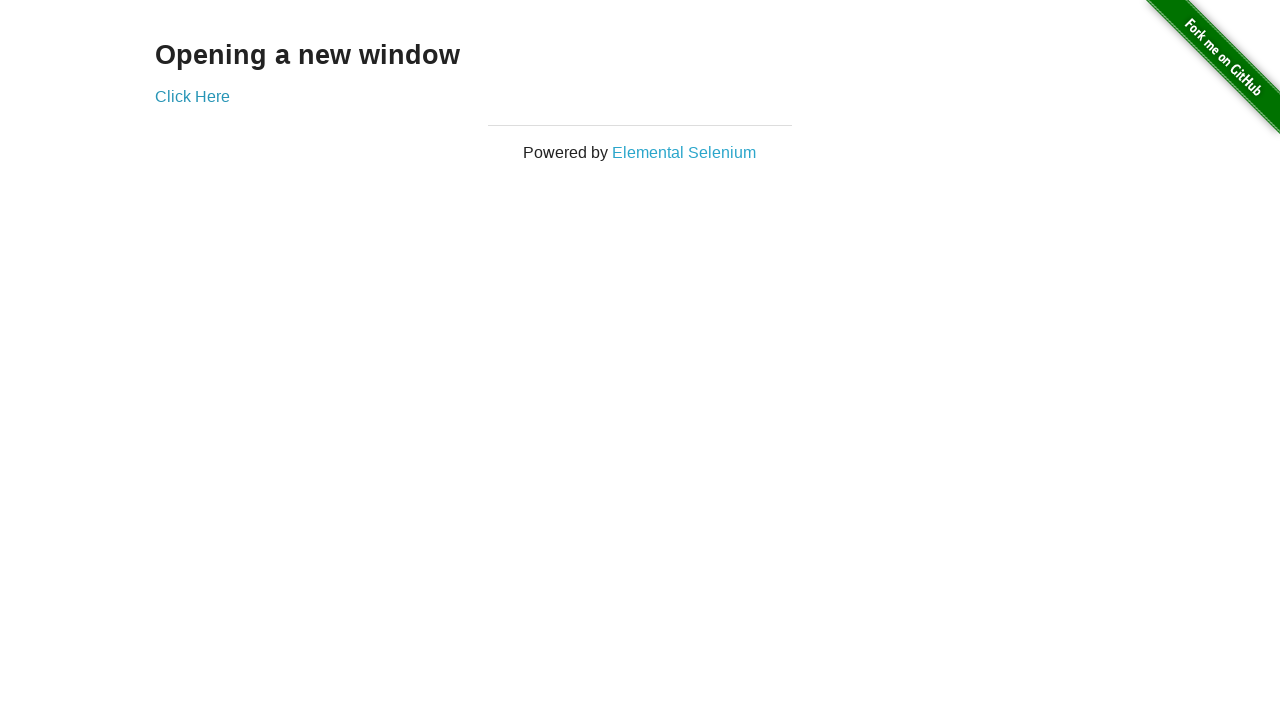